Tests that entering a valid 5-digit zip code allows user to proceed to the registration form

Starting URL: https://www.sharelane.com/

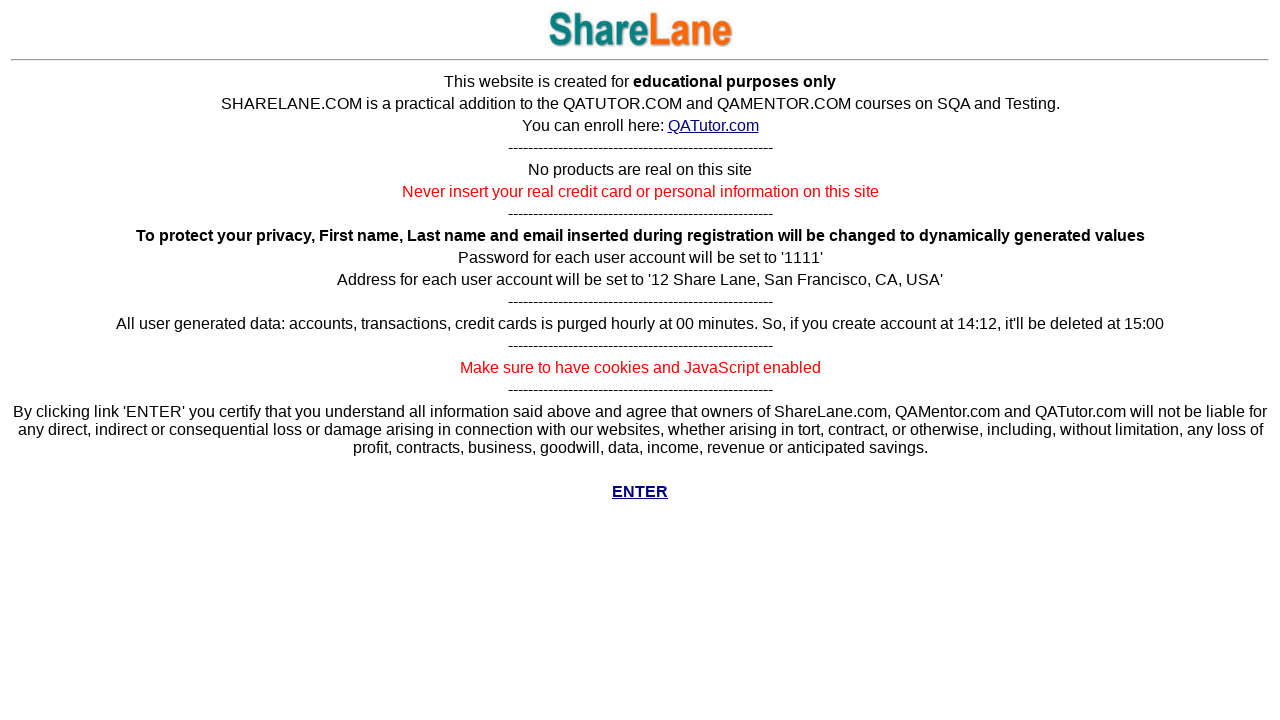

Clicked ENTER link to access the site at (640, 430) on text=ENTER
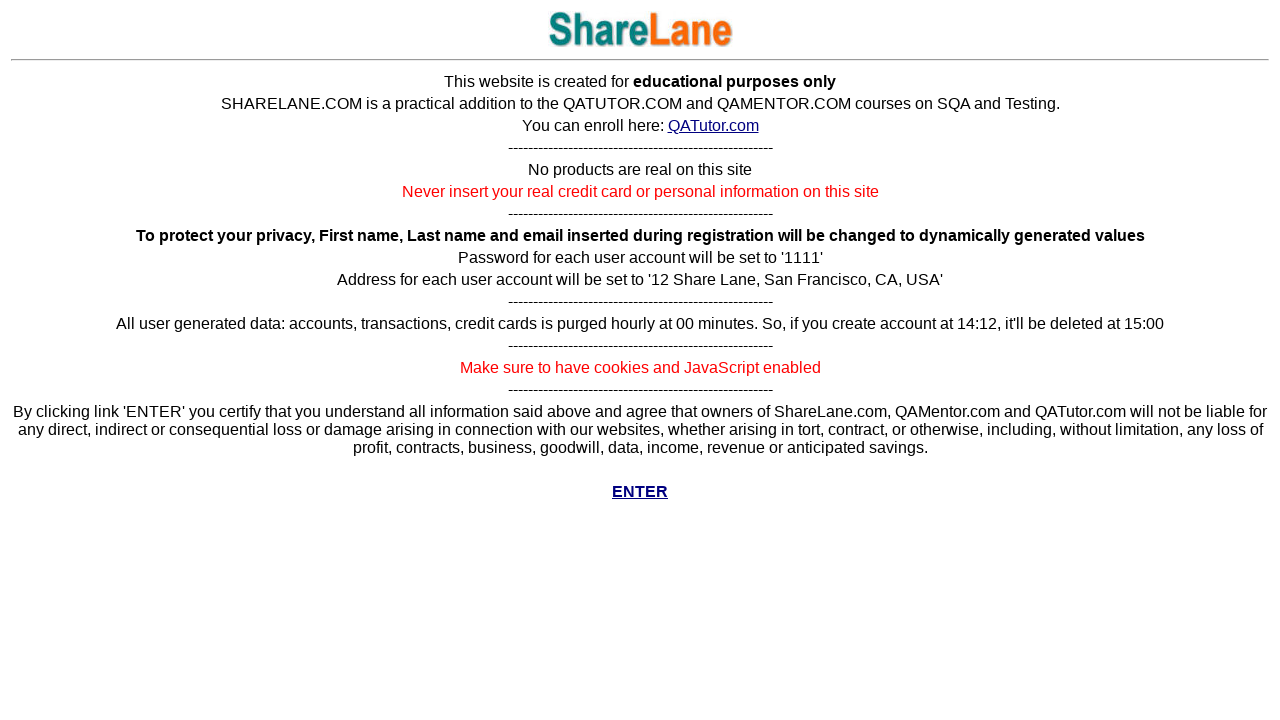

Navigated to registration page
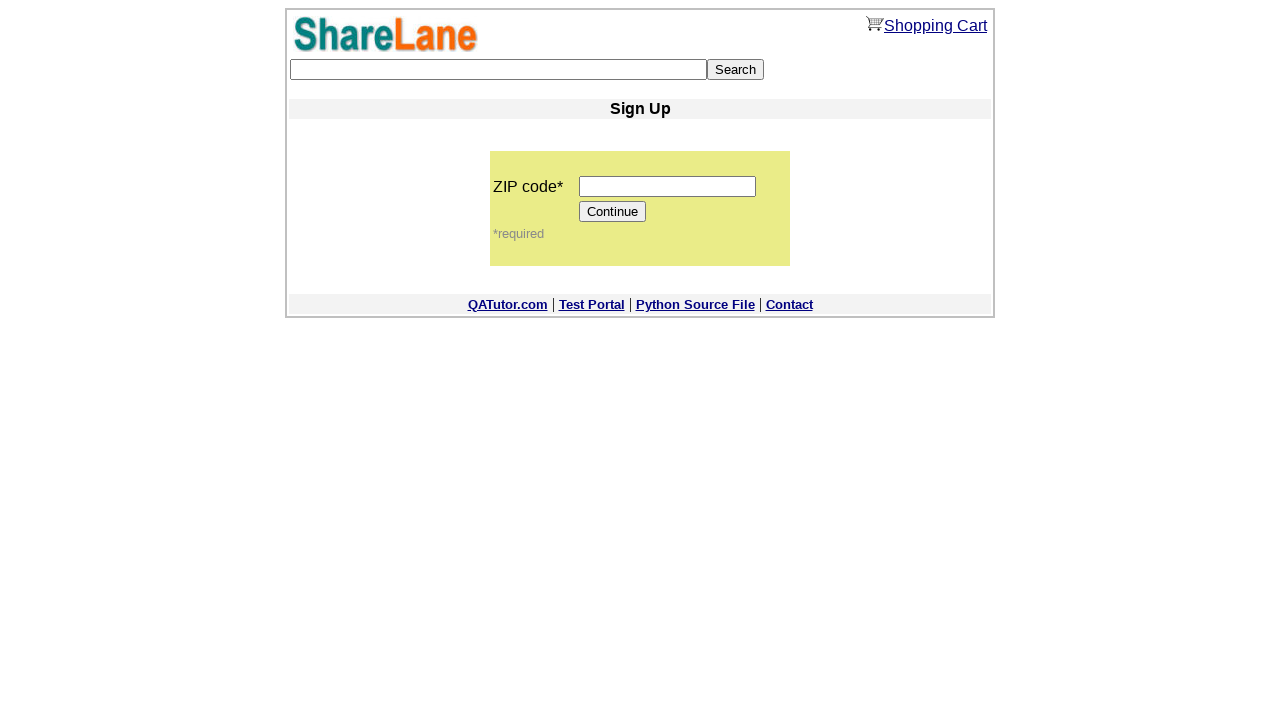

Entered valid 5-digit zip code '12345' on input[name='zip_code']
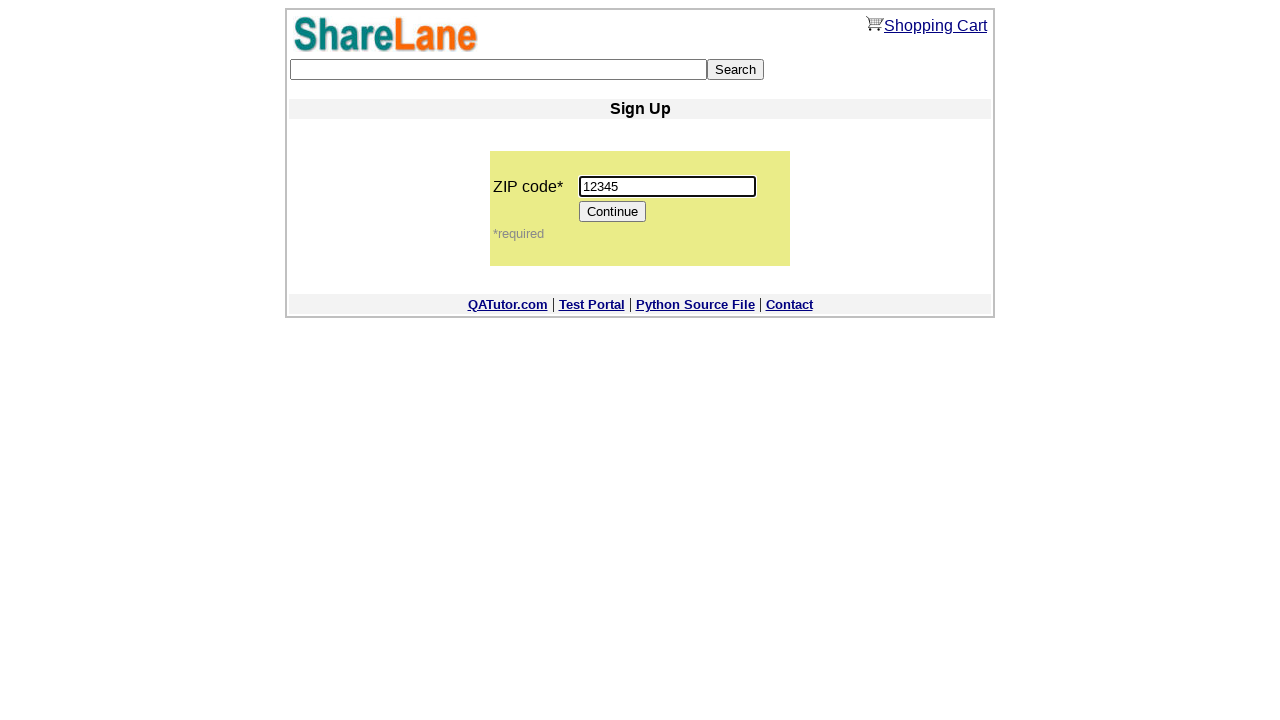

Clicked Continue button to proceed at (613, 212) on input[value='Continue']
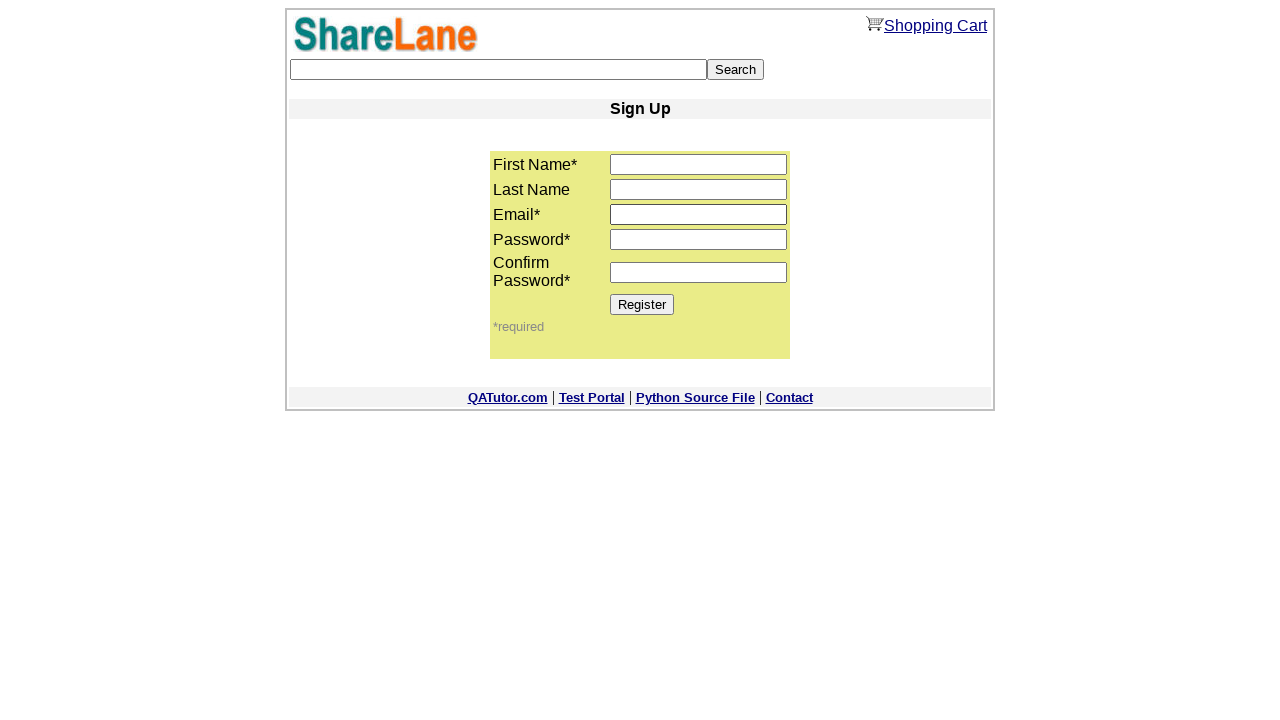

Verified Register button is present on registration form
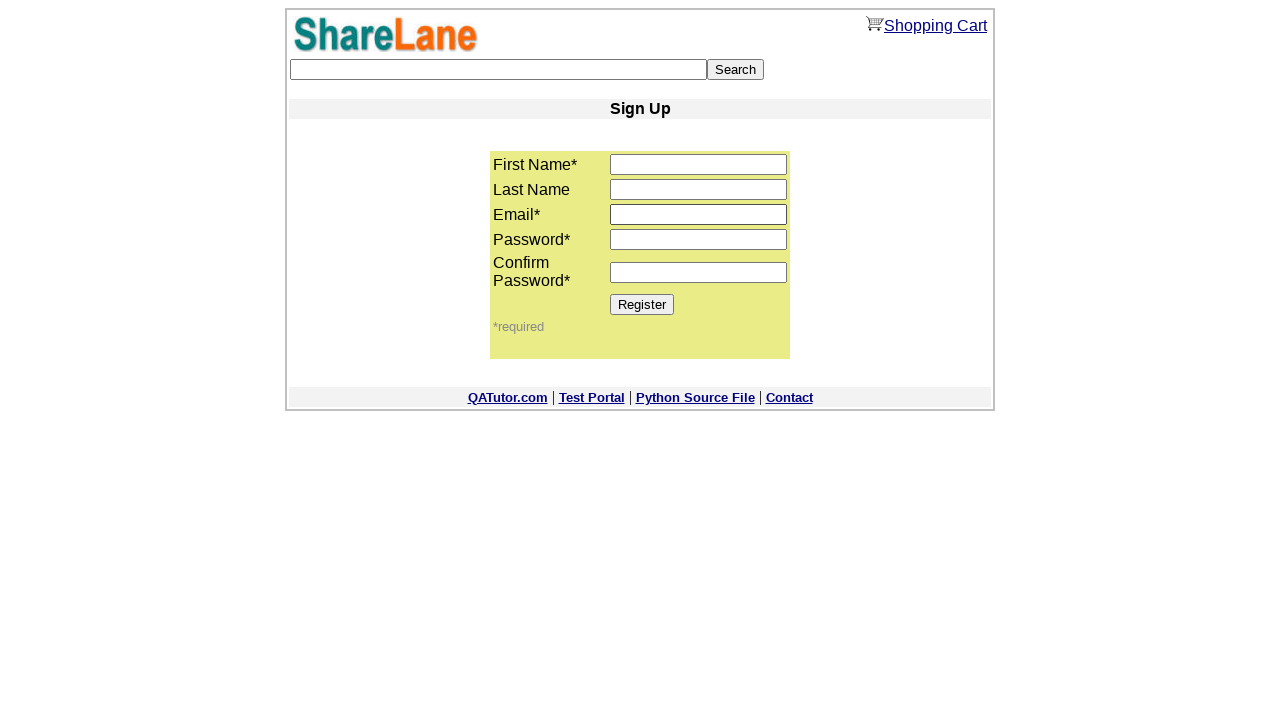

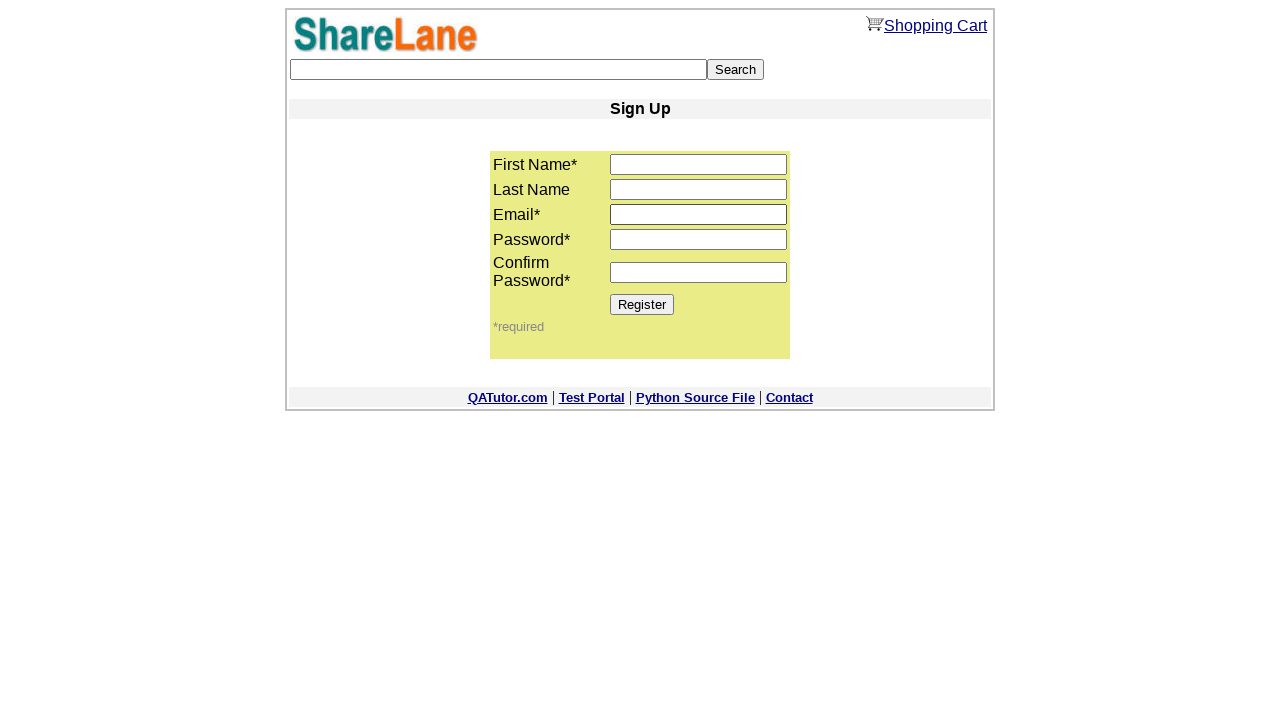